Tests navigation between product categories by clicking on category filters

Starting URL: https://bookcart.azurewebsites.net/

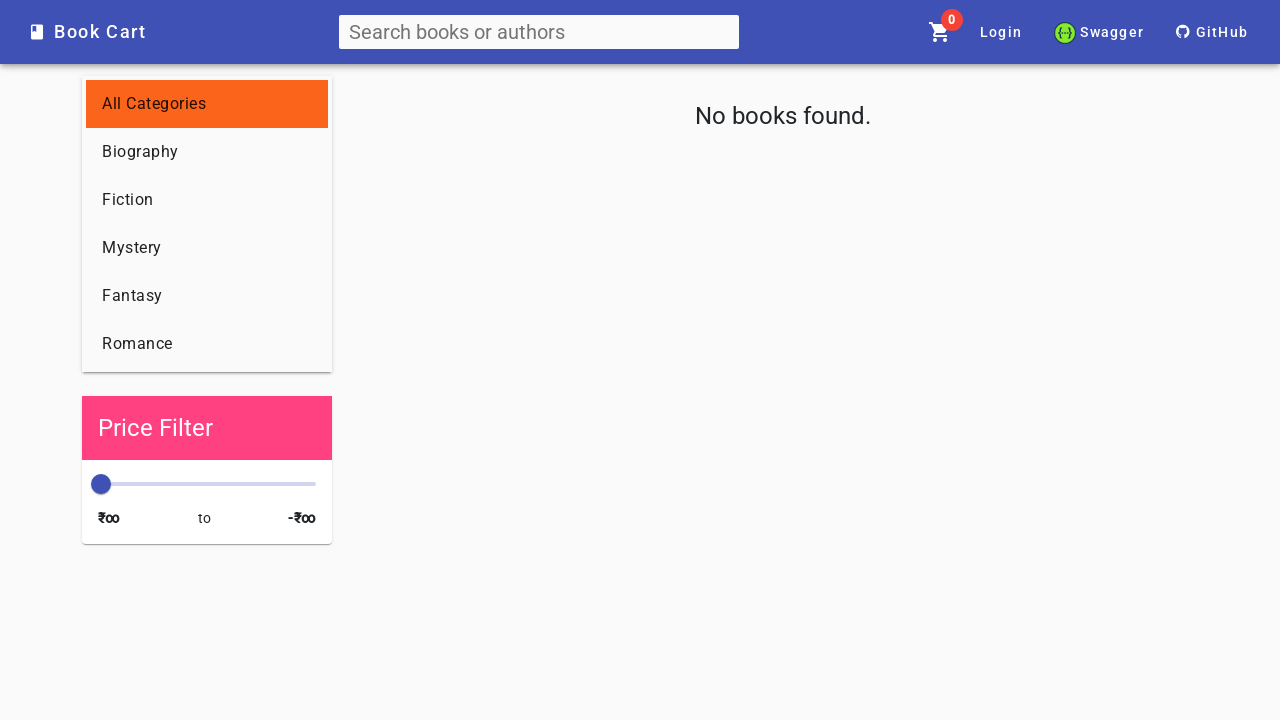

Clicked on Biography category filter at (140, 152) on text=Biography
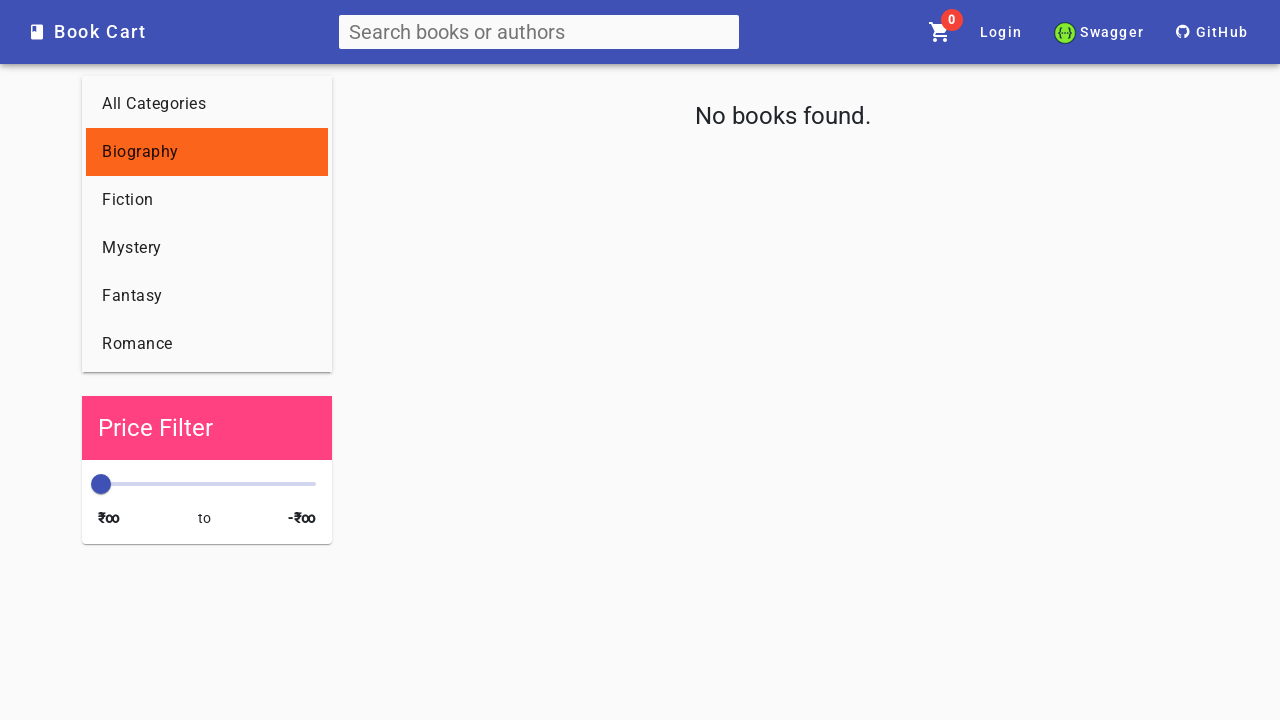

Biography category products loaded
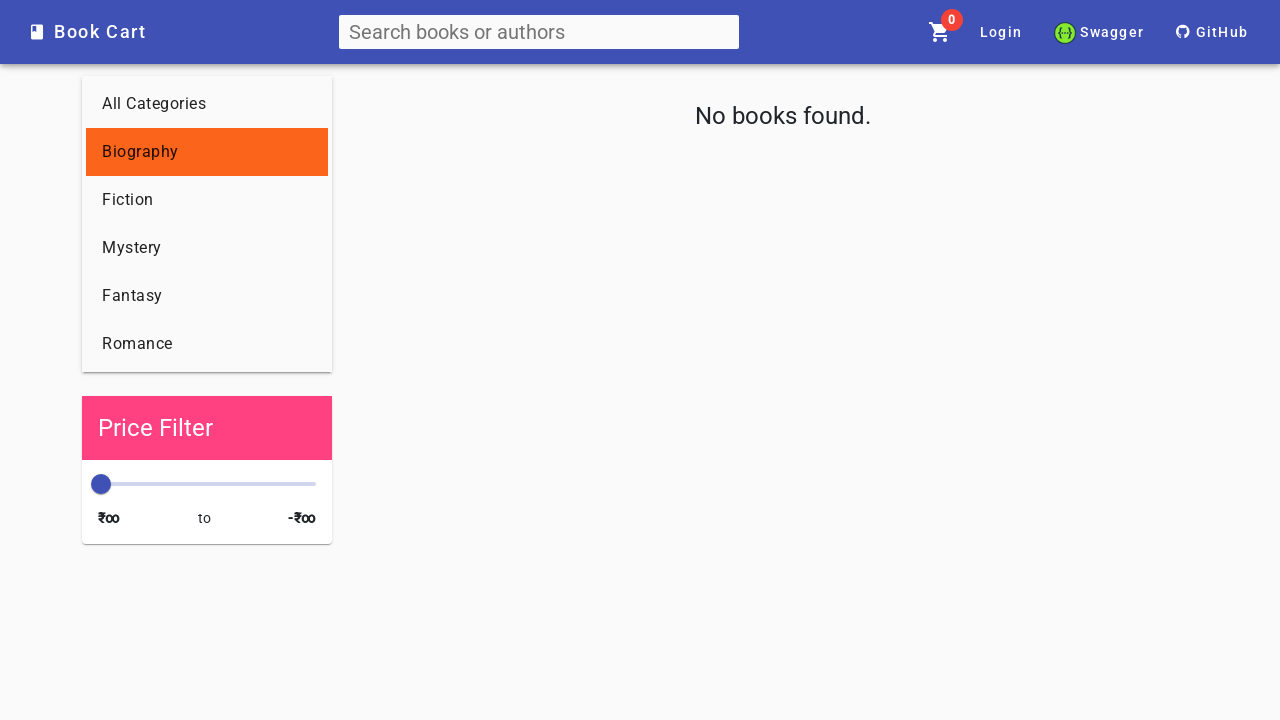

Clicked on Fiction category filter at (128, 200) on text=Fiction
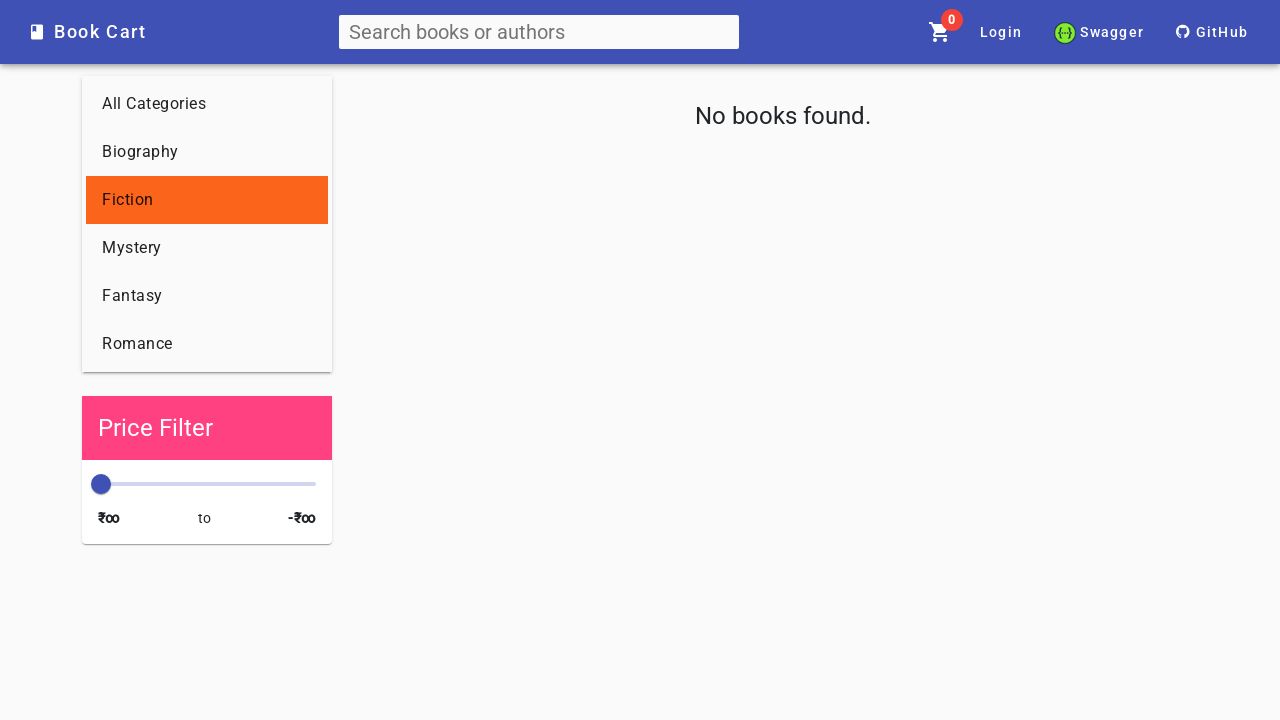

Fiction category products loaded
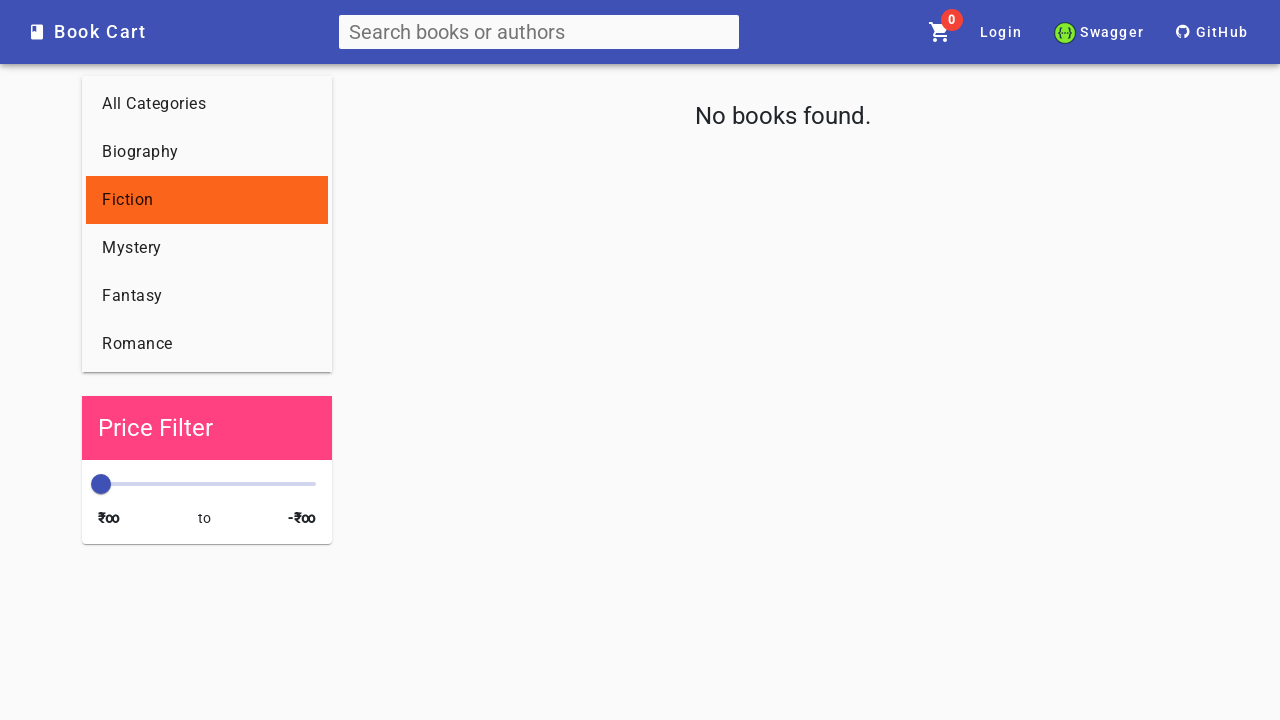

Clicked on Mystery category filter at (132, 248) on text=Mystery
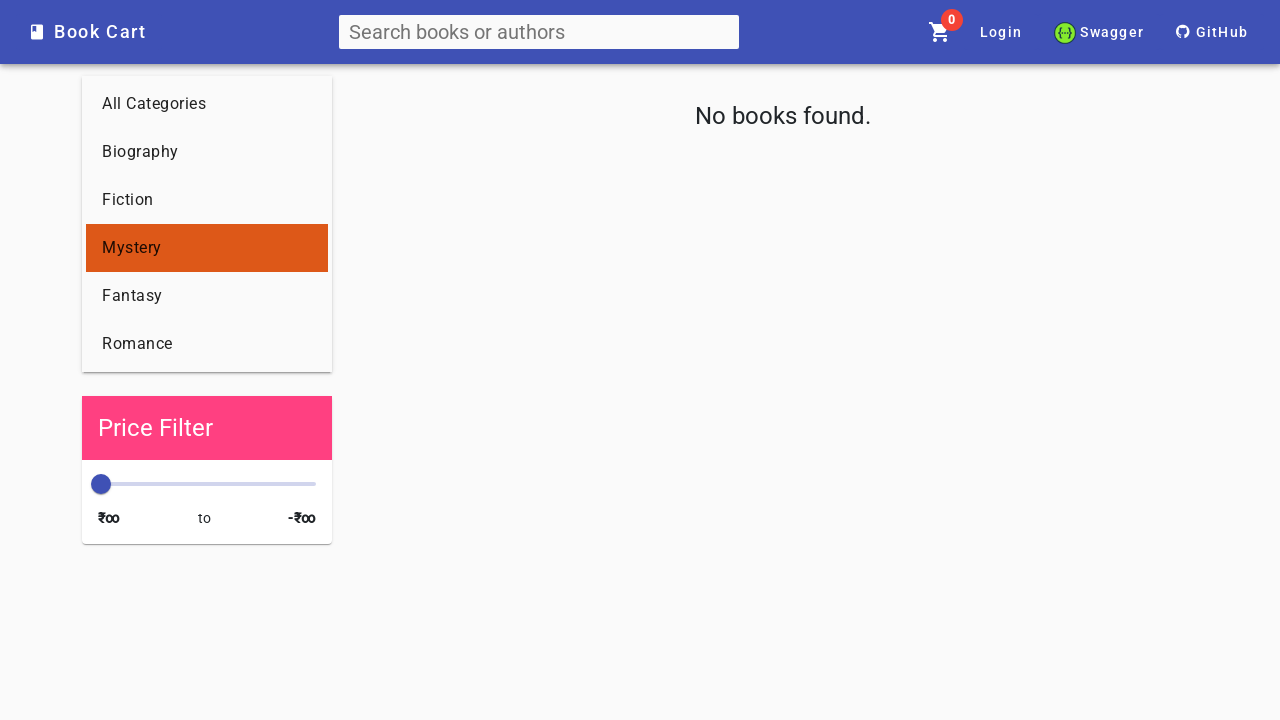

Mystery category products loaded
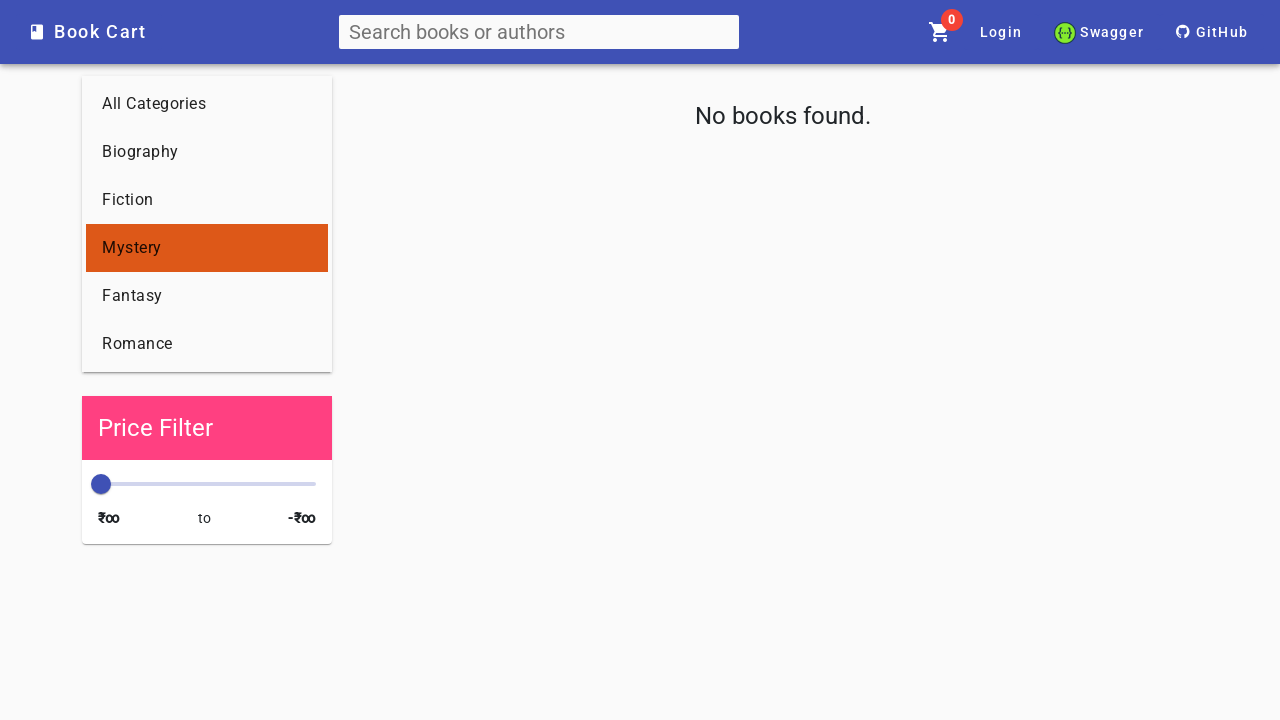

Clicked on Fantasy category filter at (132, 296) on text=Fantasy
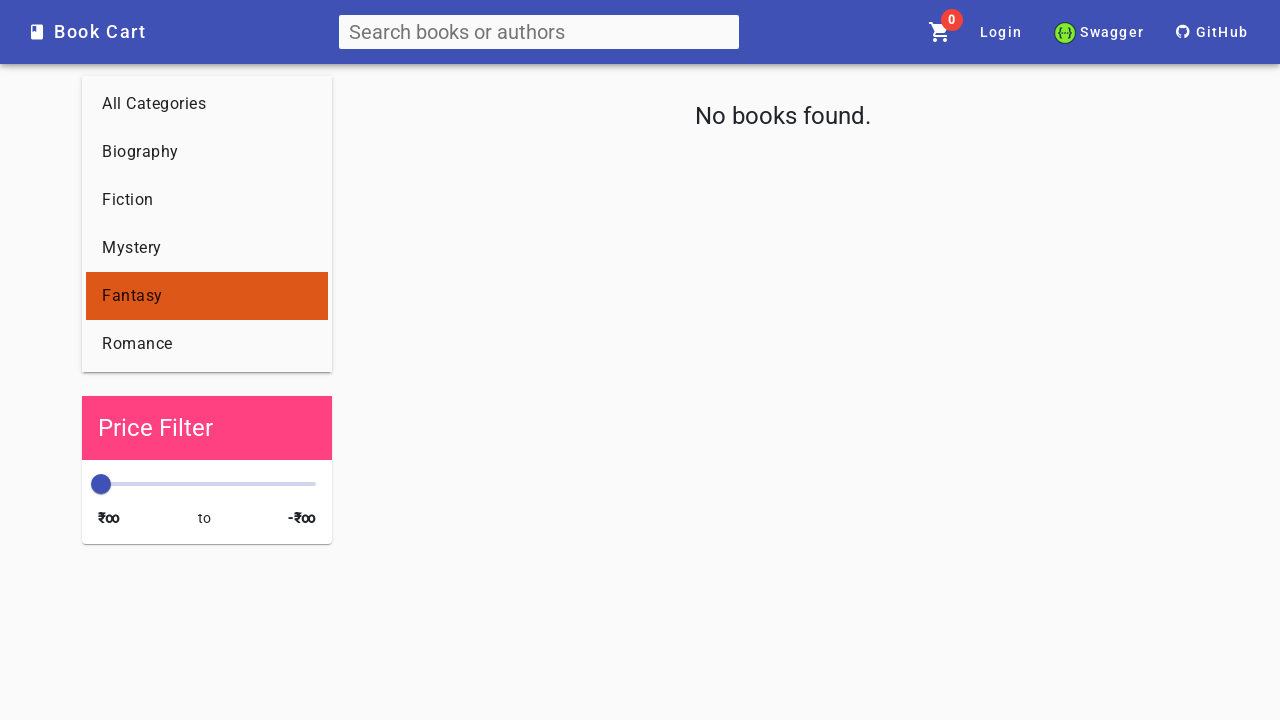

Fantasy category products loaded
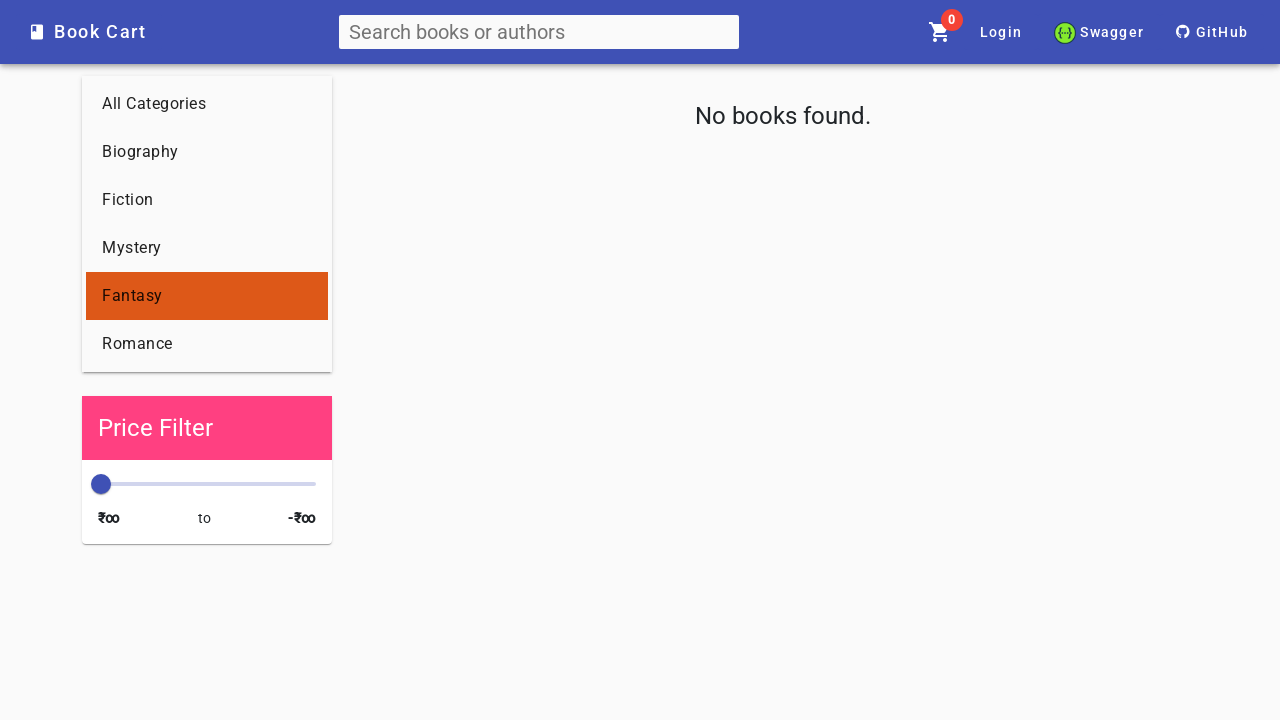

Clicked on Romance category filter at (137, 344) on text=Romance
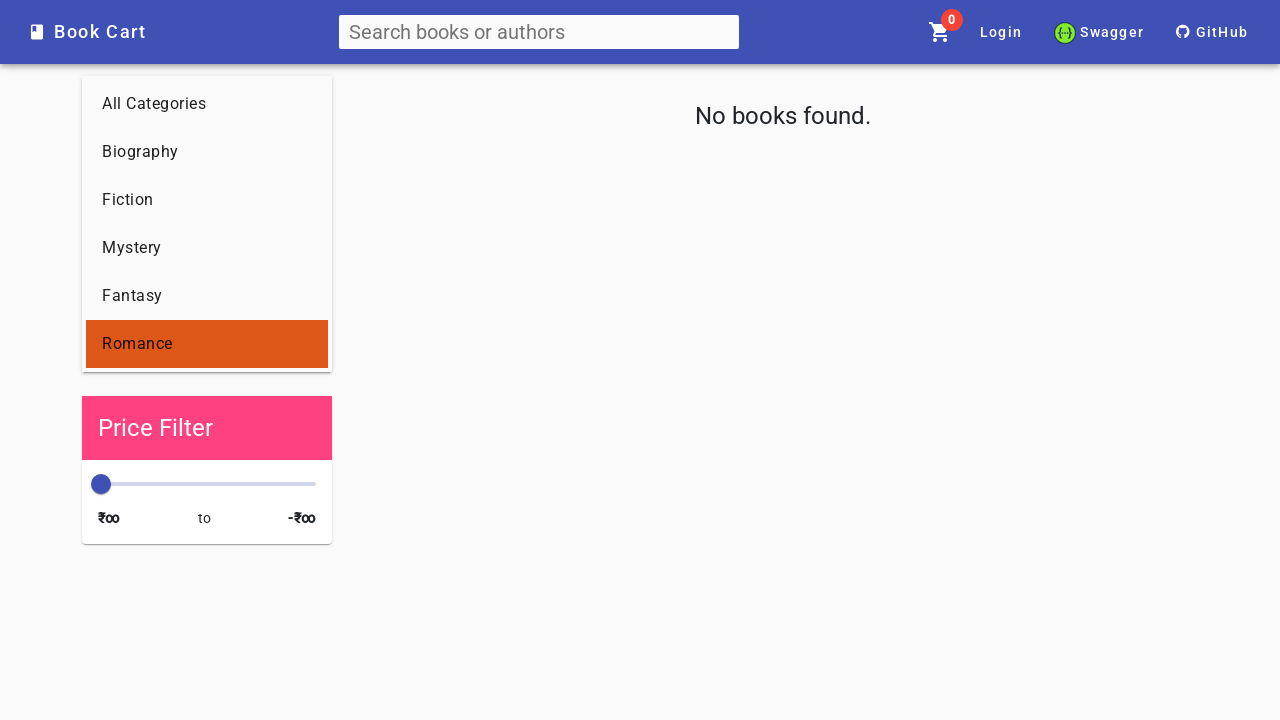

Romance category products loaded
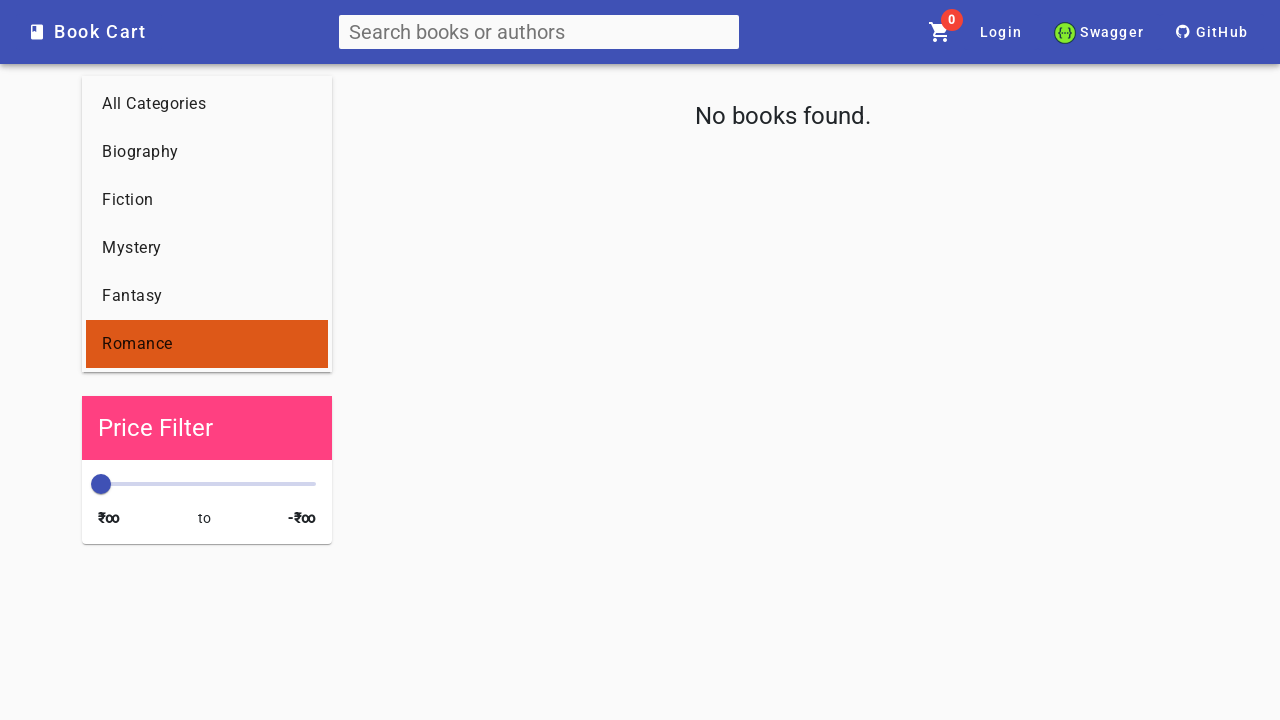

Clicked on All Categories to reset filter at (154, 104) on text=All Categories
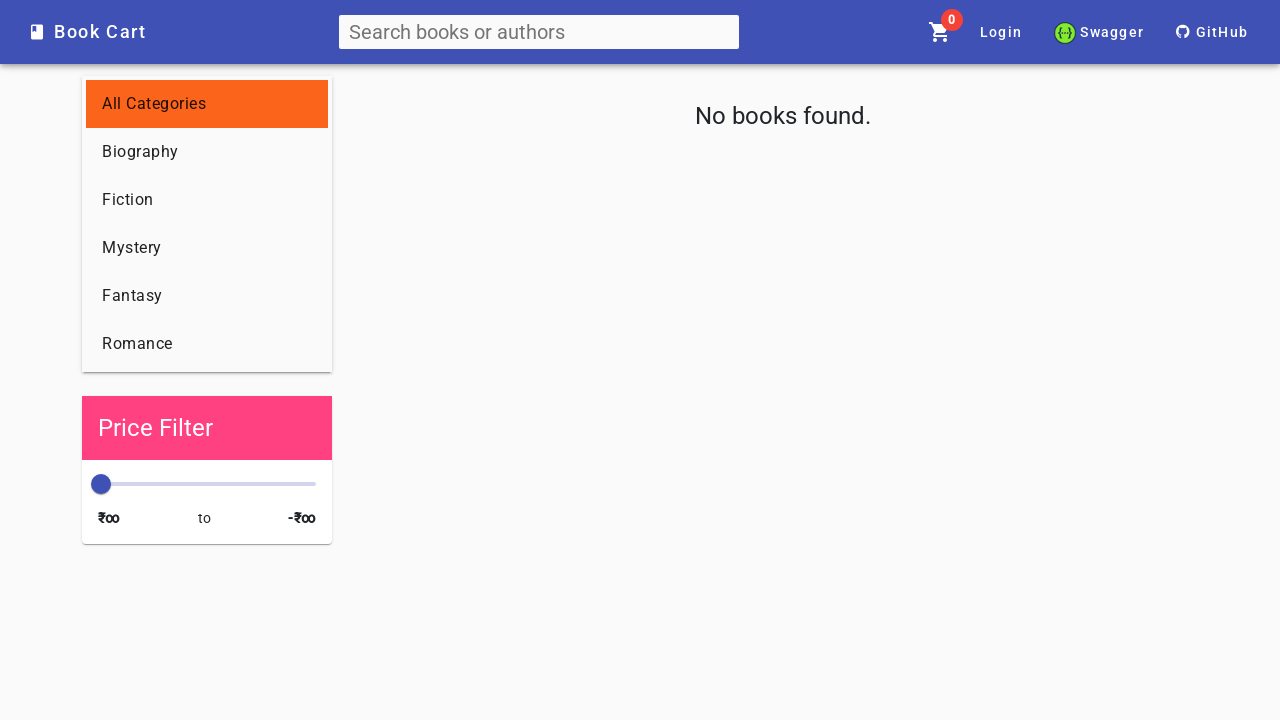

All categories products loaded
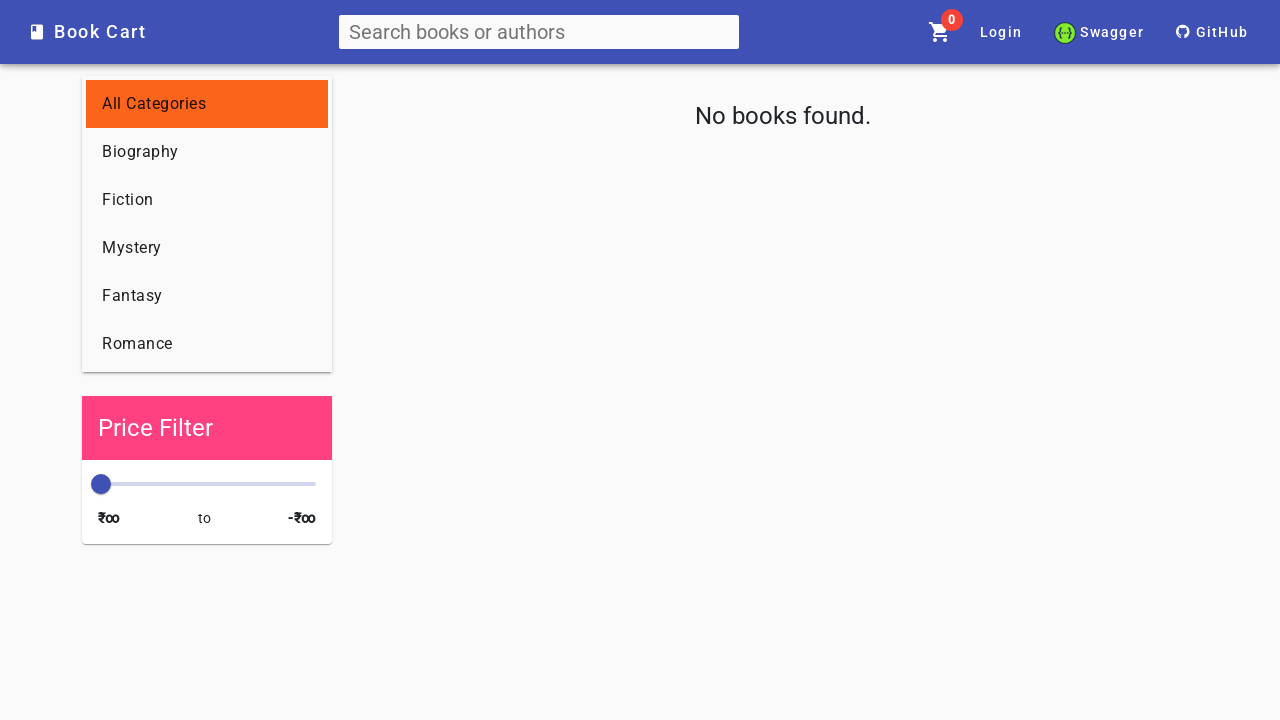

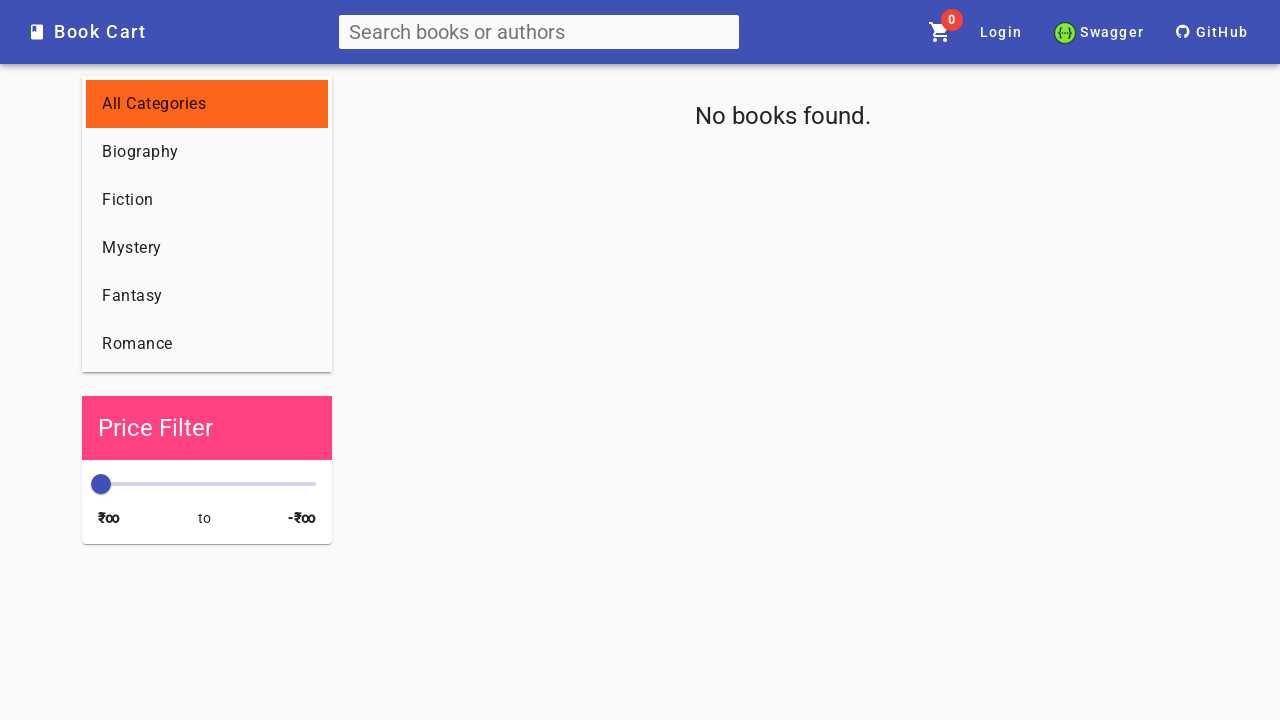